Tests dropdown selection by iterating through options and clicking specific values

Starting URL: https://demoqa.com/select-menu

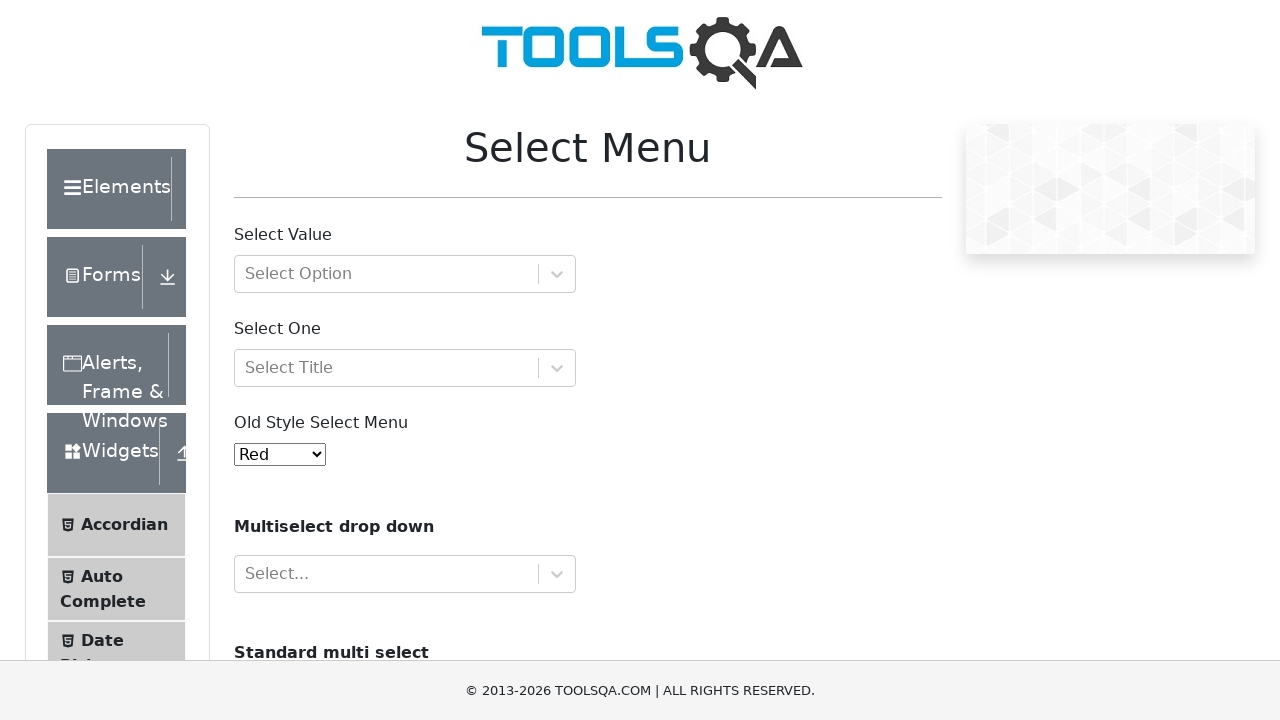

Waited 5 seconds for page to load
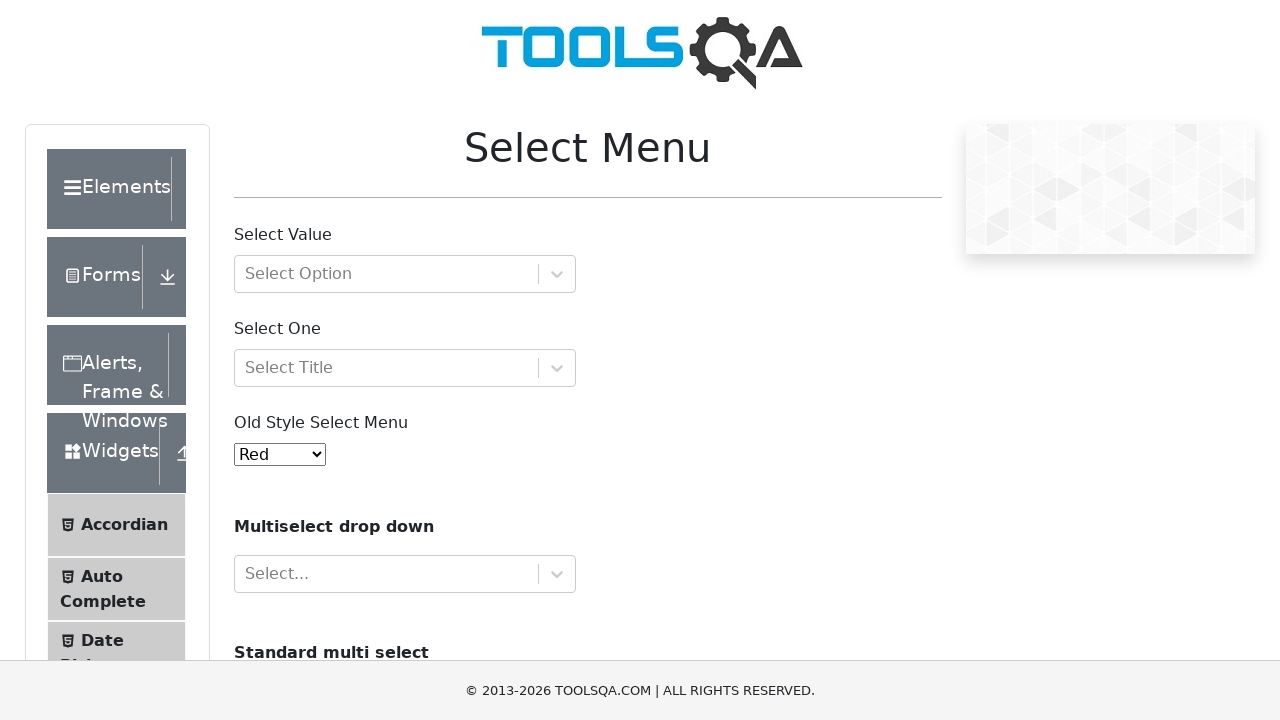

Selected 'Yellow' option from dropdown menu on #oldSelectMenu
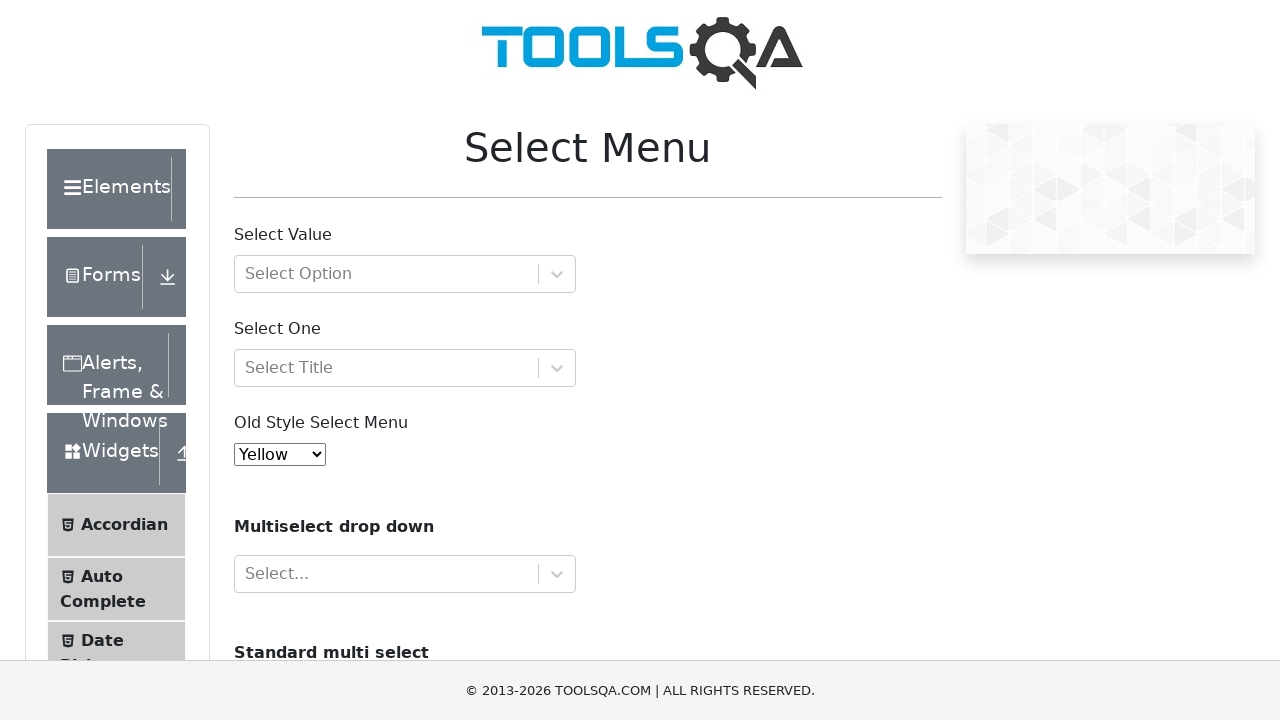

Waited 2 seconds after selecting Yellow
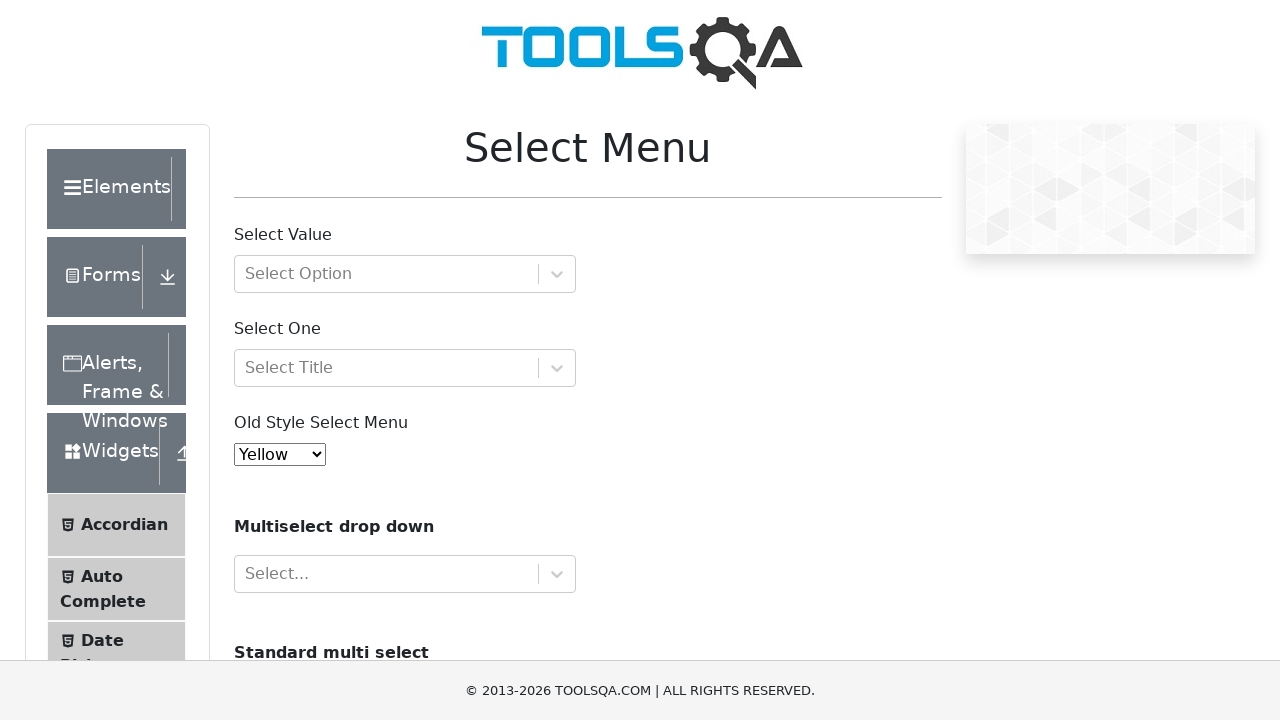

Selected 'Indigo' option from dropdown menu on #oldSelectMenu
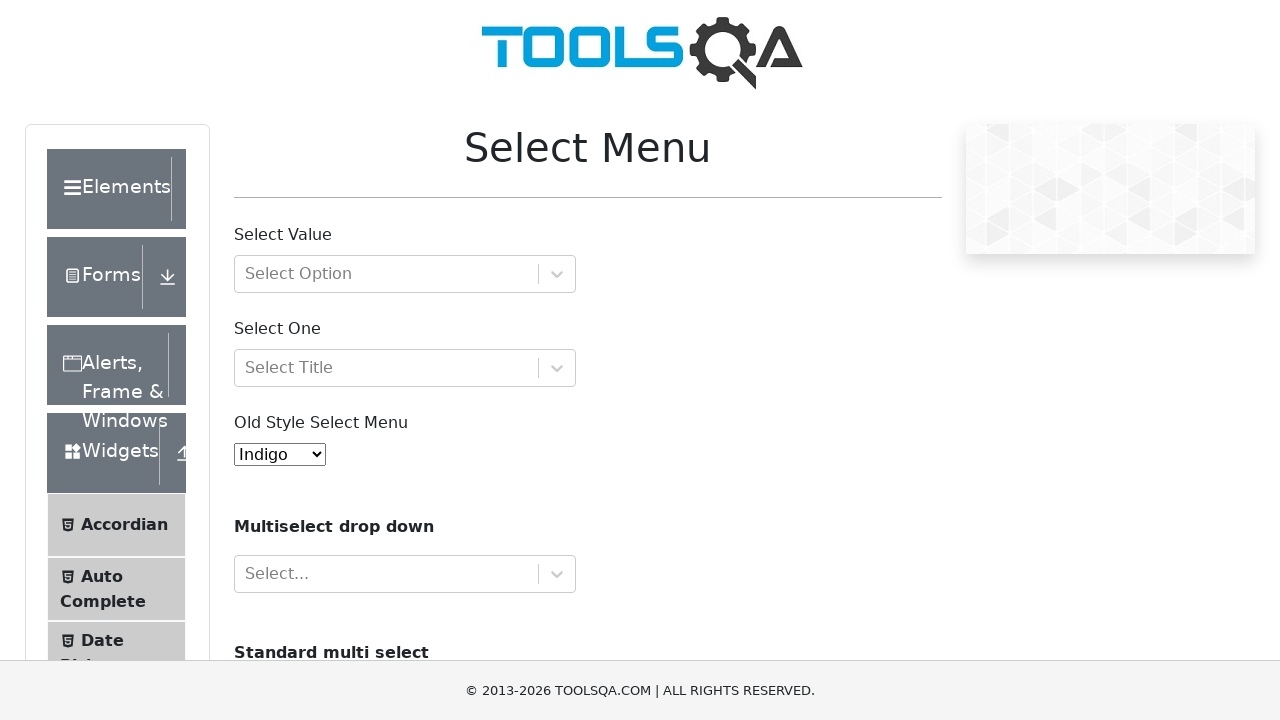

Waited 2 seconds after selecting Indigo
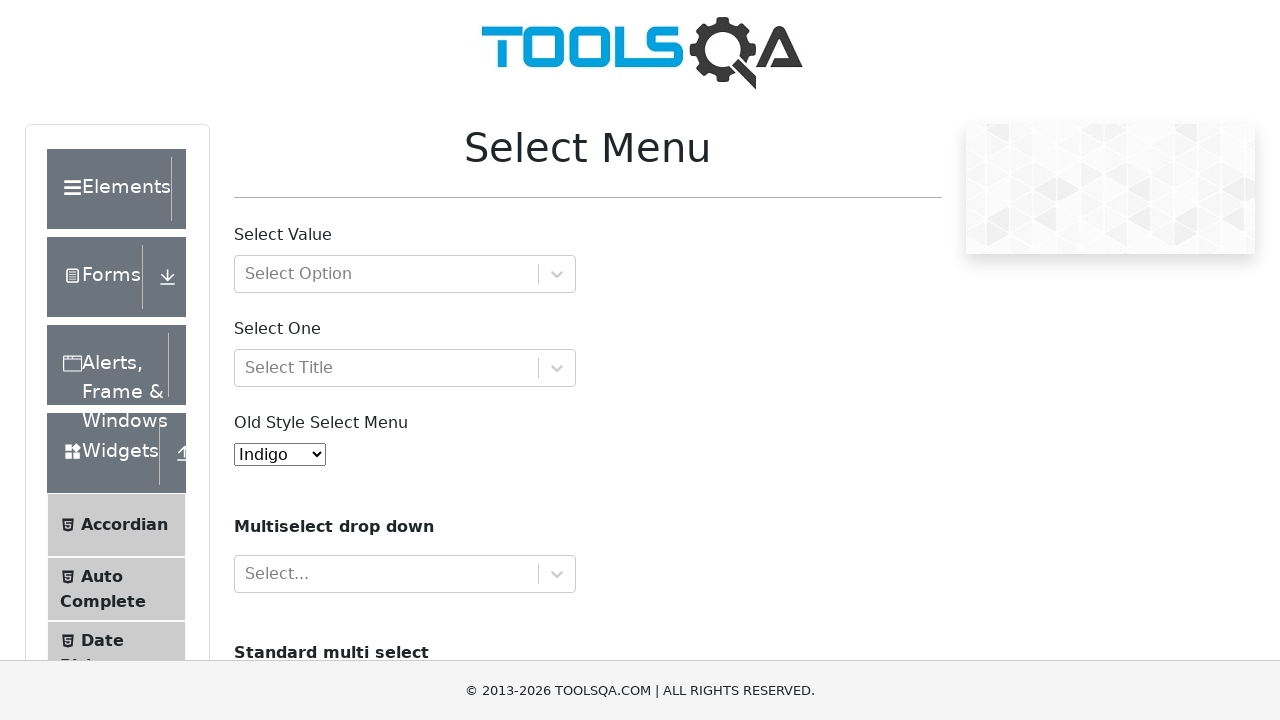

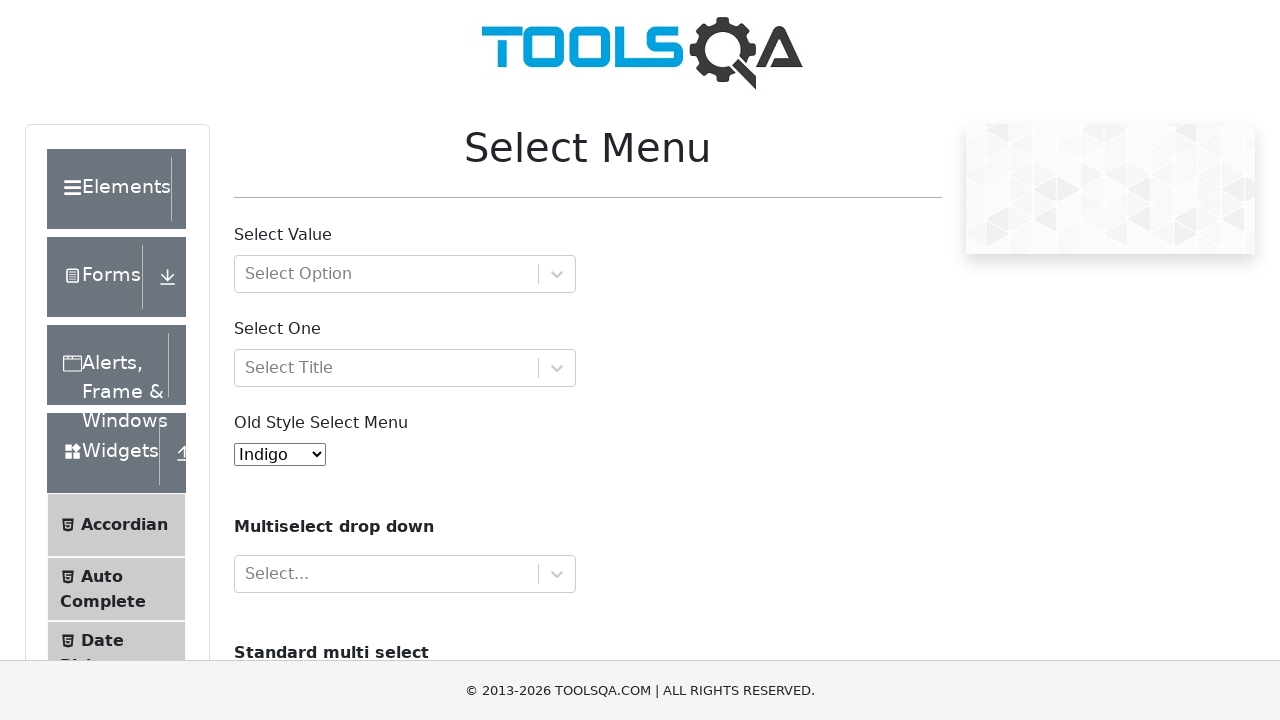